Tests CSS media query by resizing window to 1200px width and verifying the corresponding element is displayed

Starting URL: https://testpages.eviltester.com/styled/css-media-queries.html

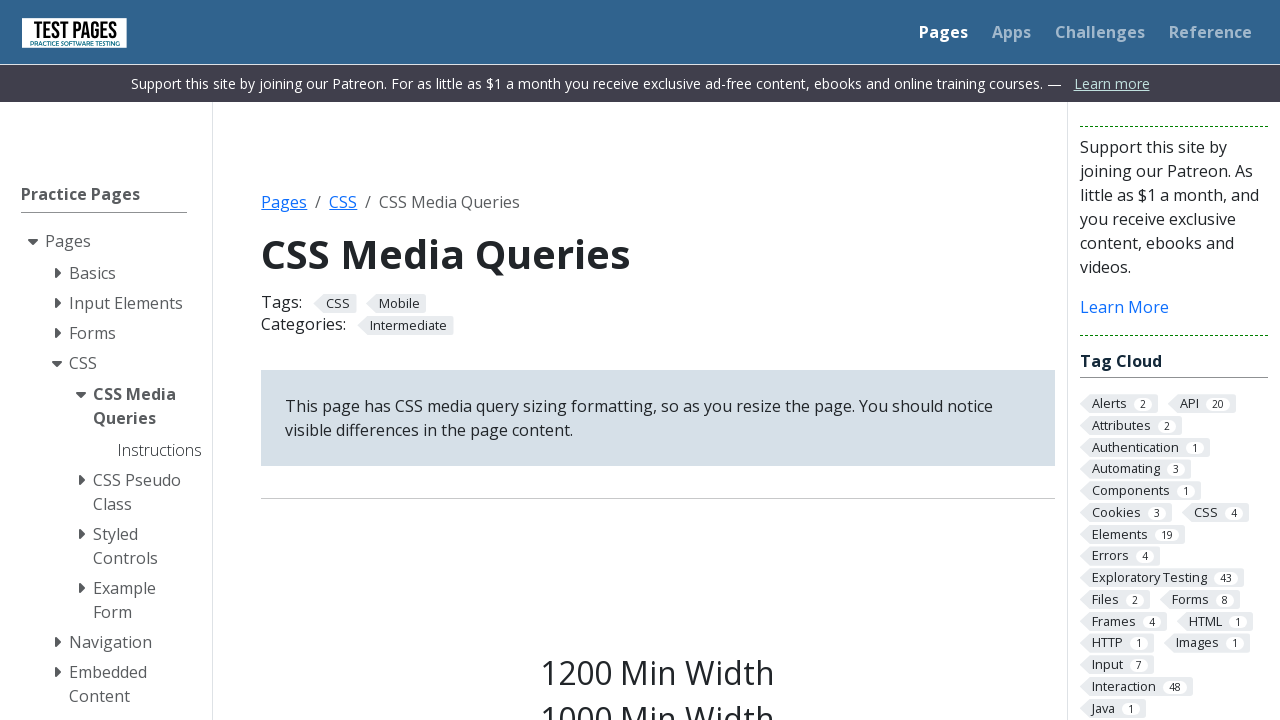

Set viewport size to 1200px width and 1080px height
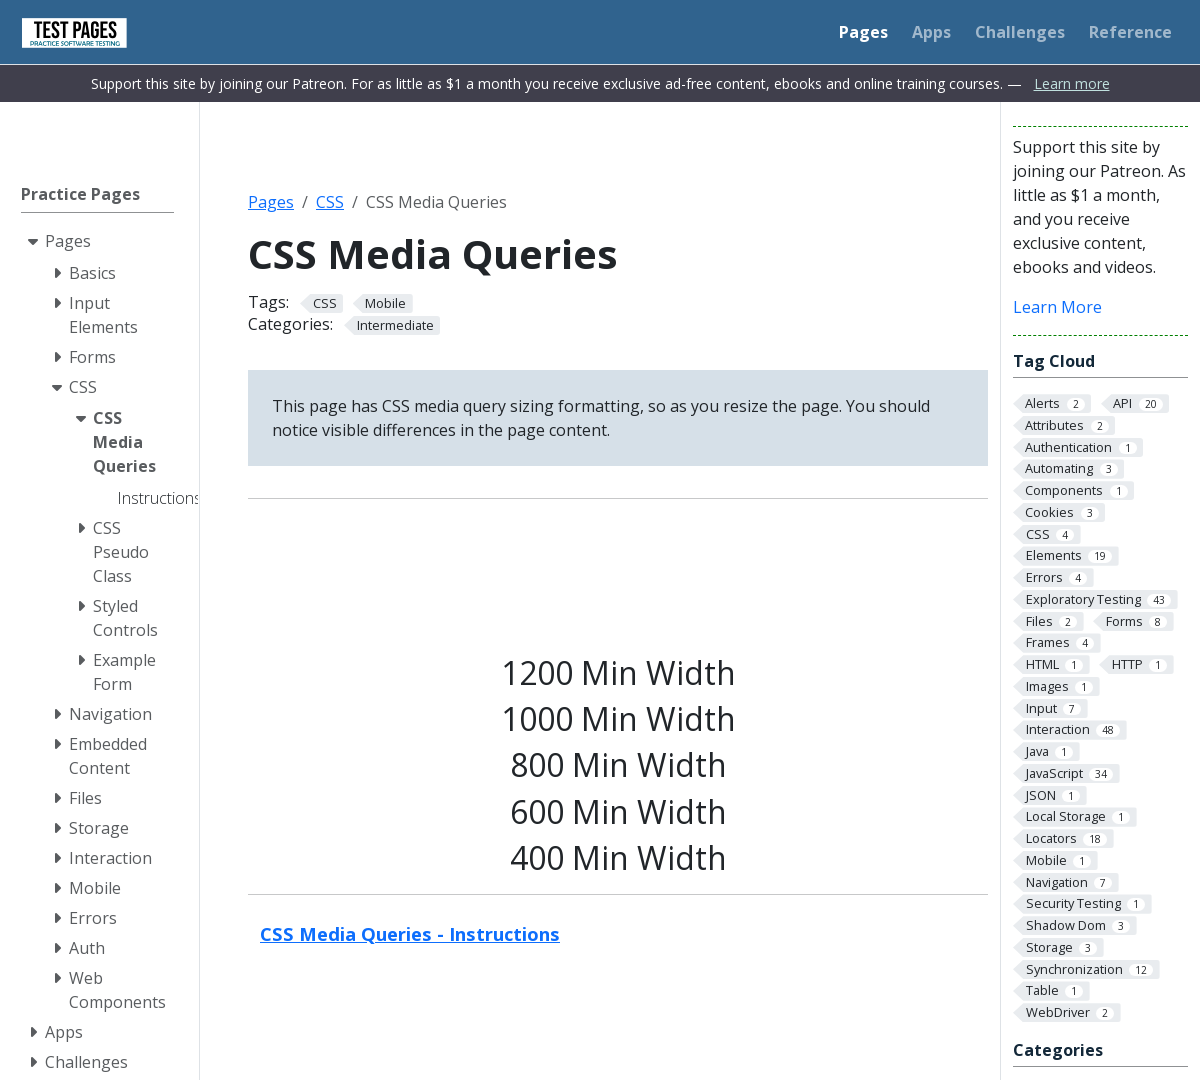

Verified s1200 class element is displayed after resizing to 1200px
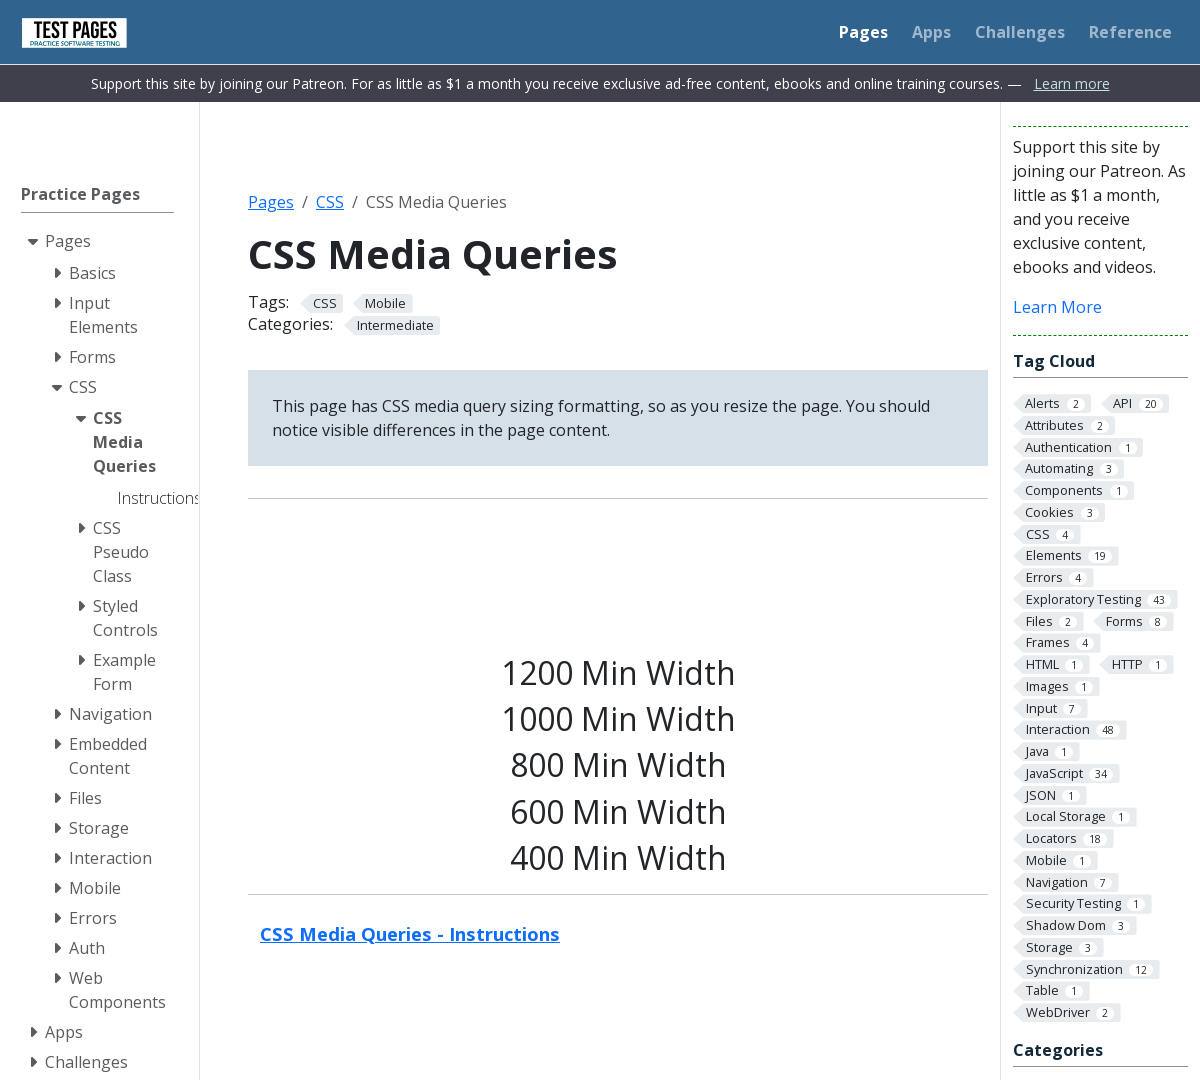

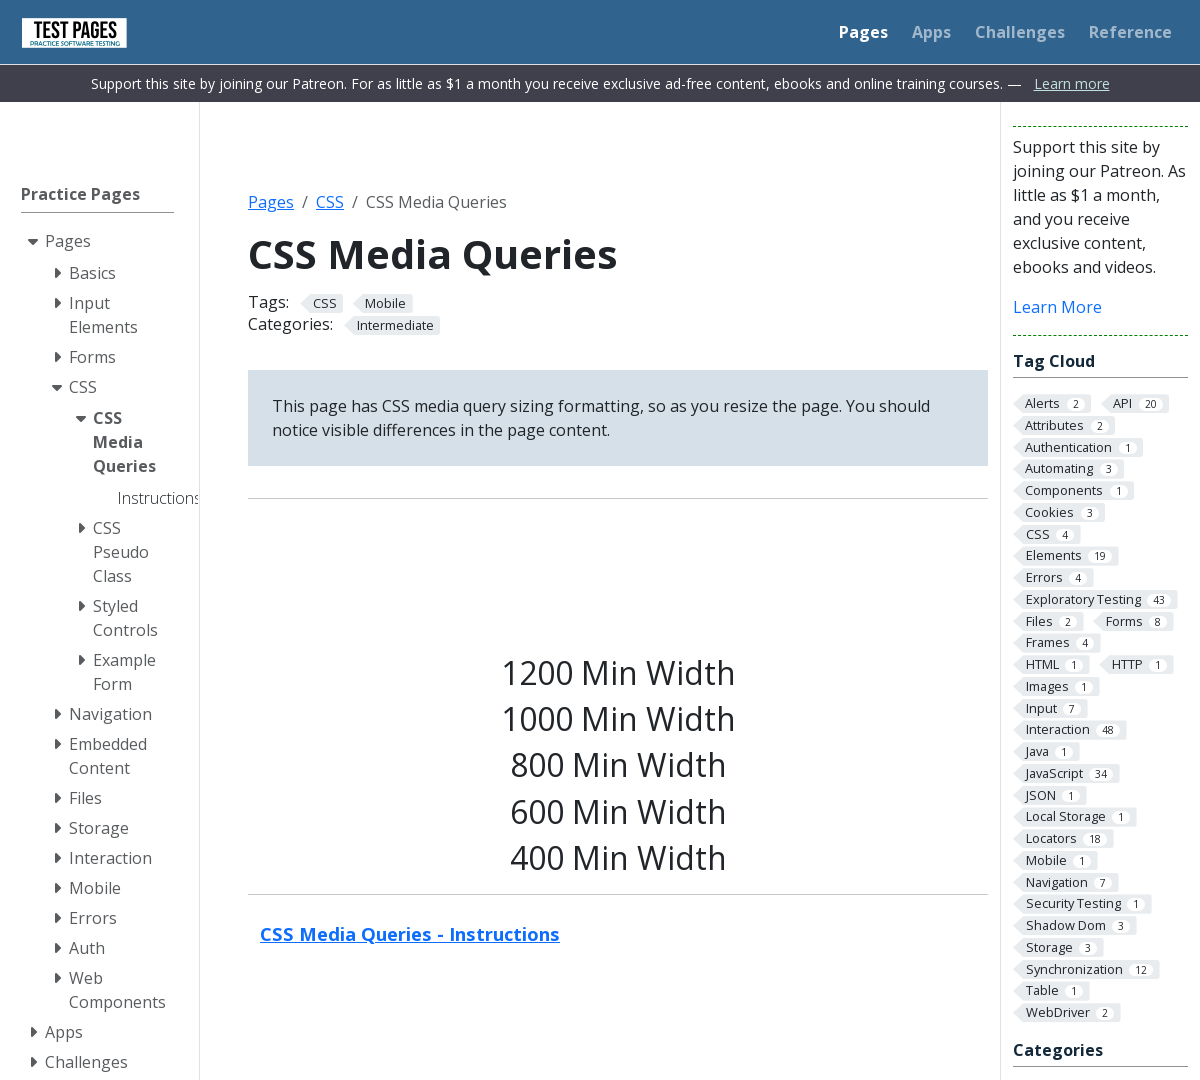